Tests clearing the complete state of all items by toggling the mark all checkbox

Starting URL: https://demo.playwright.dev/todomvc

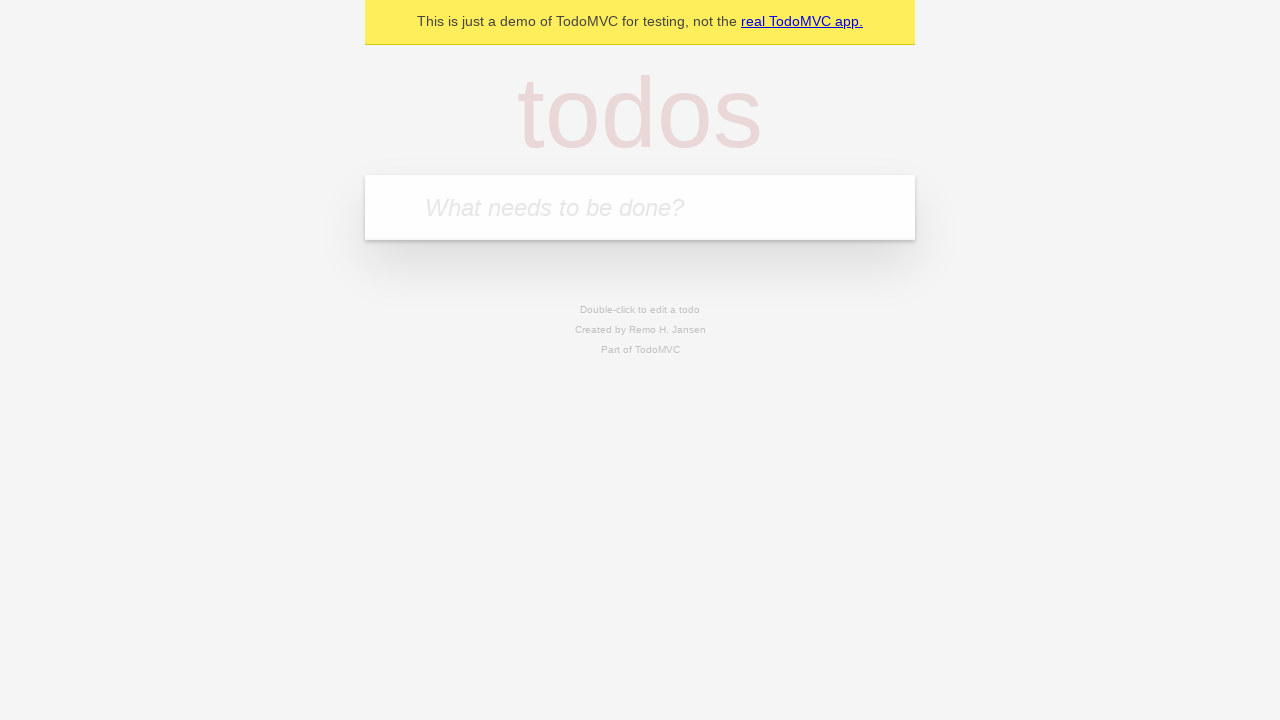

Filled todo input with 'buy some cheese' on internal:attr=[placeholder="What needs to be done?"i]
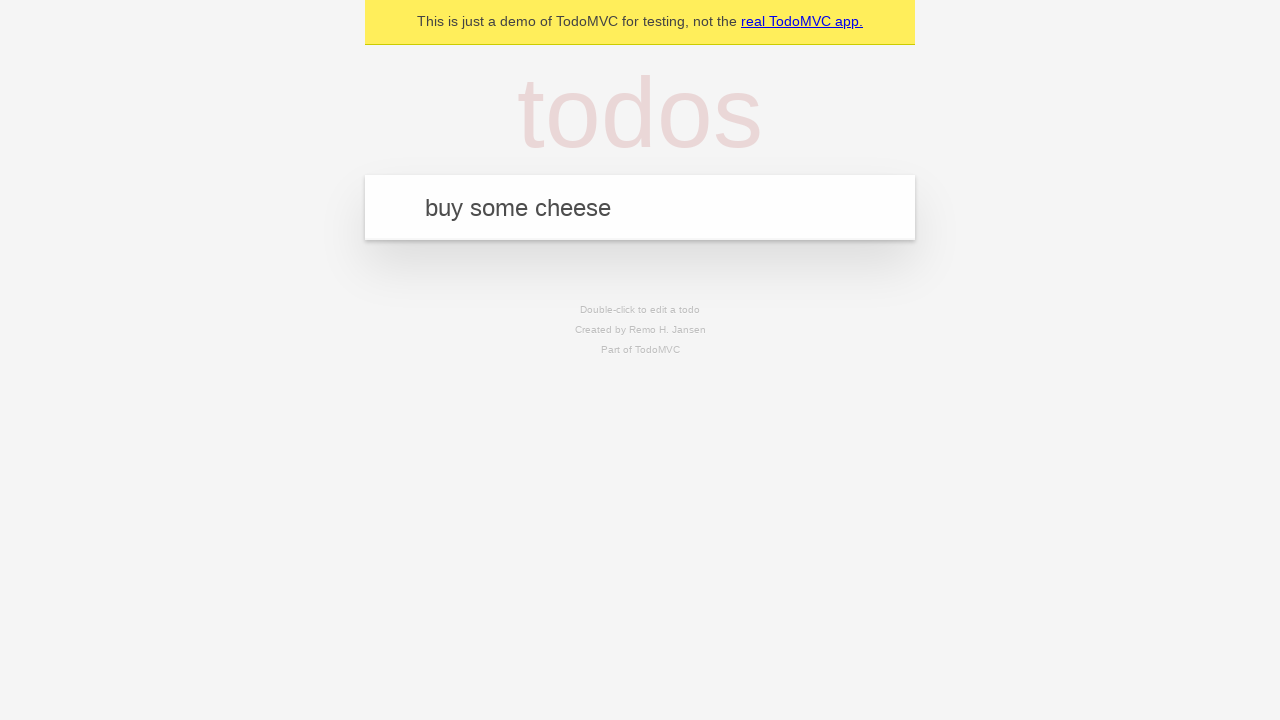

Pressed Enter to create first todo item on internal:attr=[placeholder="What needs to be done?"i]
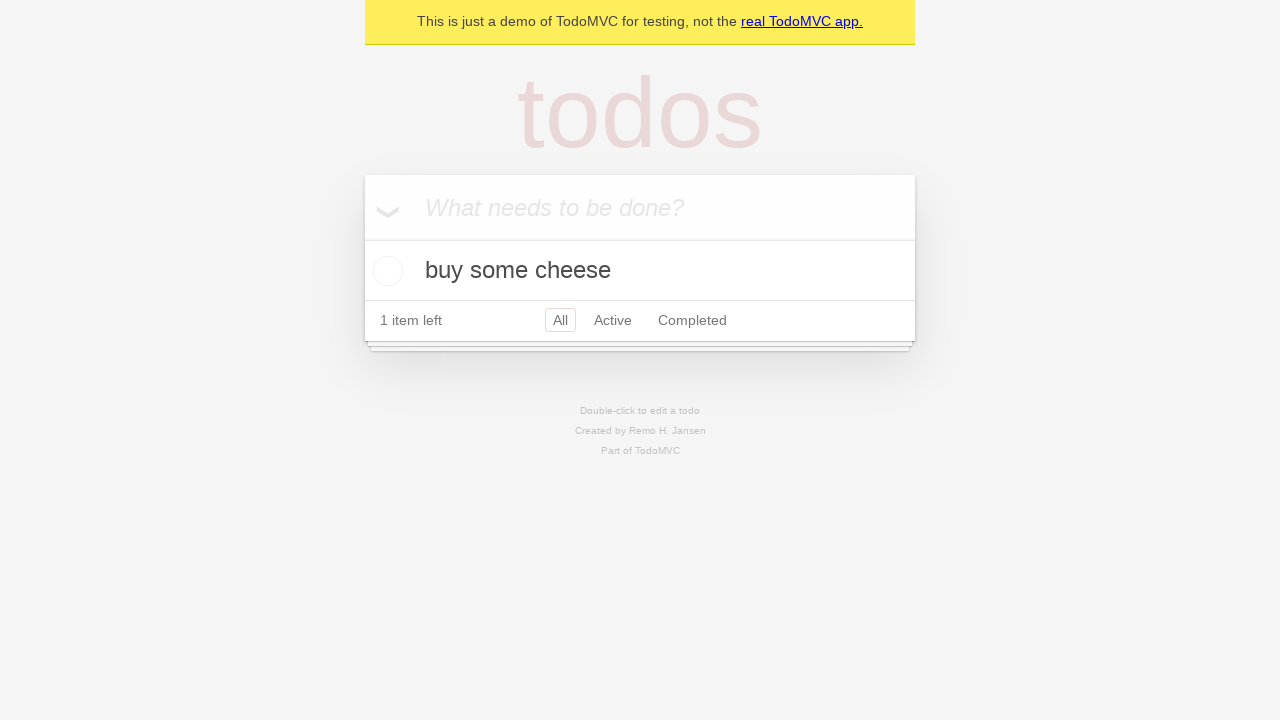

Filled todo input with 'feed the cat' on internal:attr=[placeholder="What needs to be done?"i]
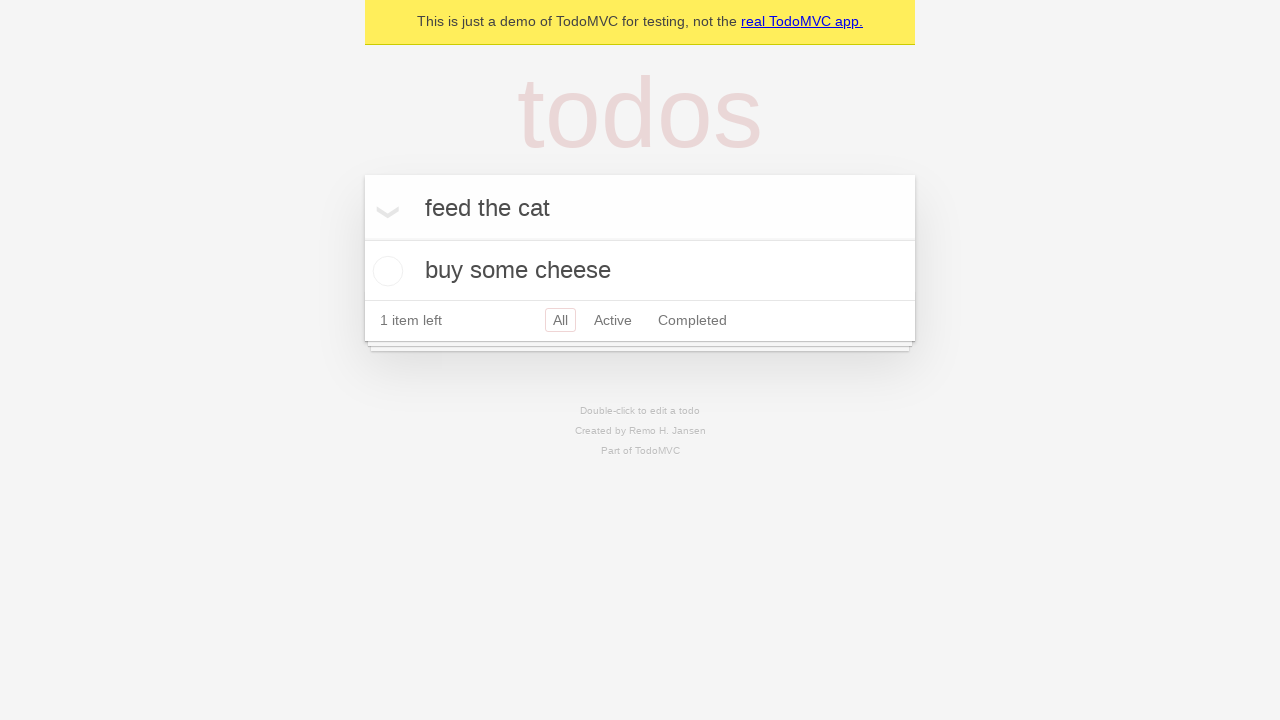

Pressed Enter to create second todo item on internal:attr=[placeholder="What needs to be done?"i]
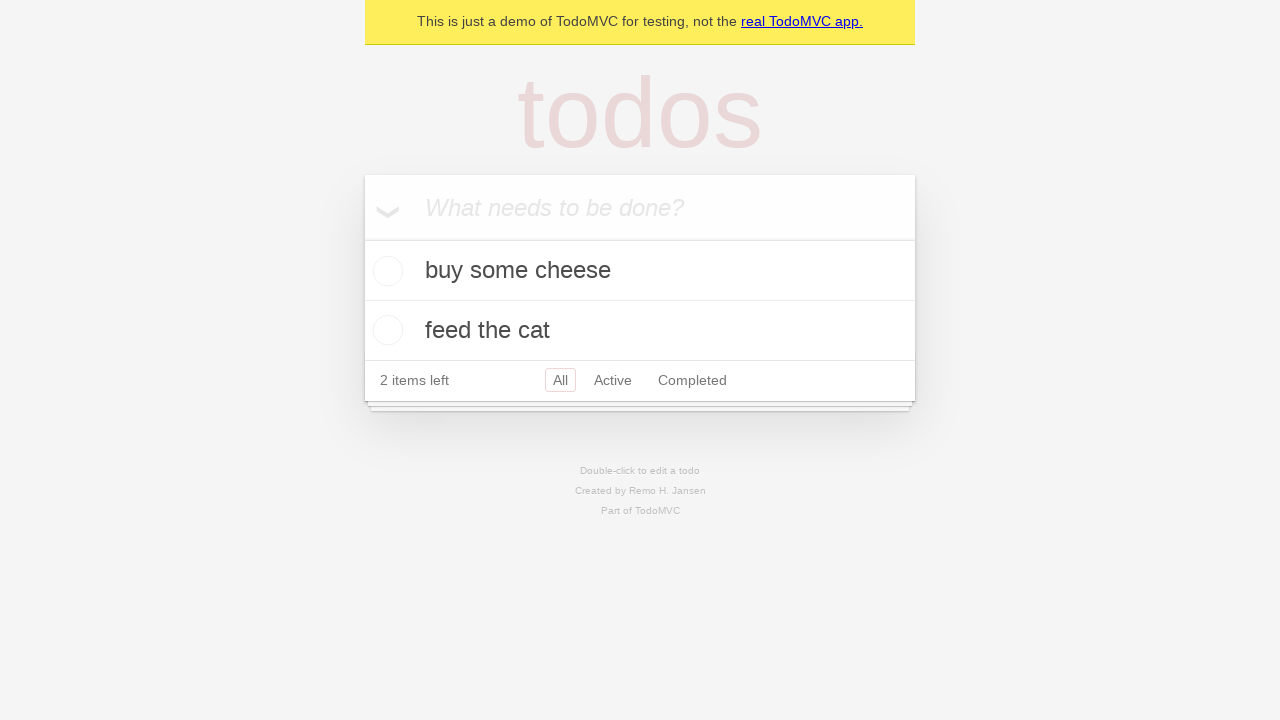

Filled todo input with 'book a doctors appointment' on internal:attr=[placeholder="What needs to be done?"i]
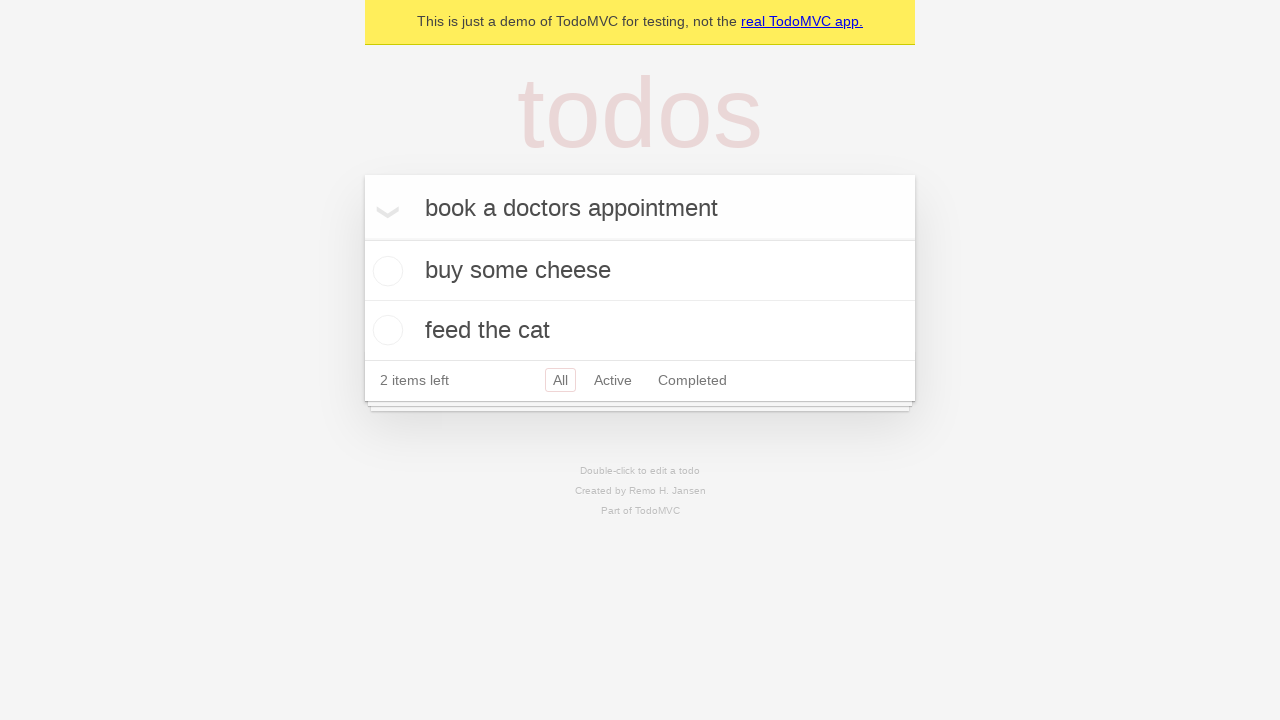

Pressed Enter to create third todo item on internal:attr=[placeholder="What needs to be done?"i]
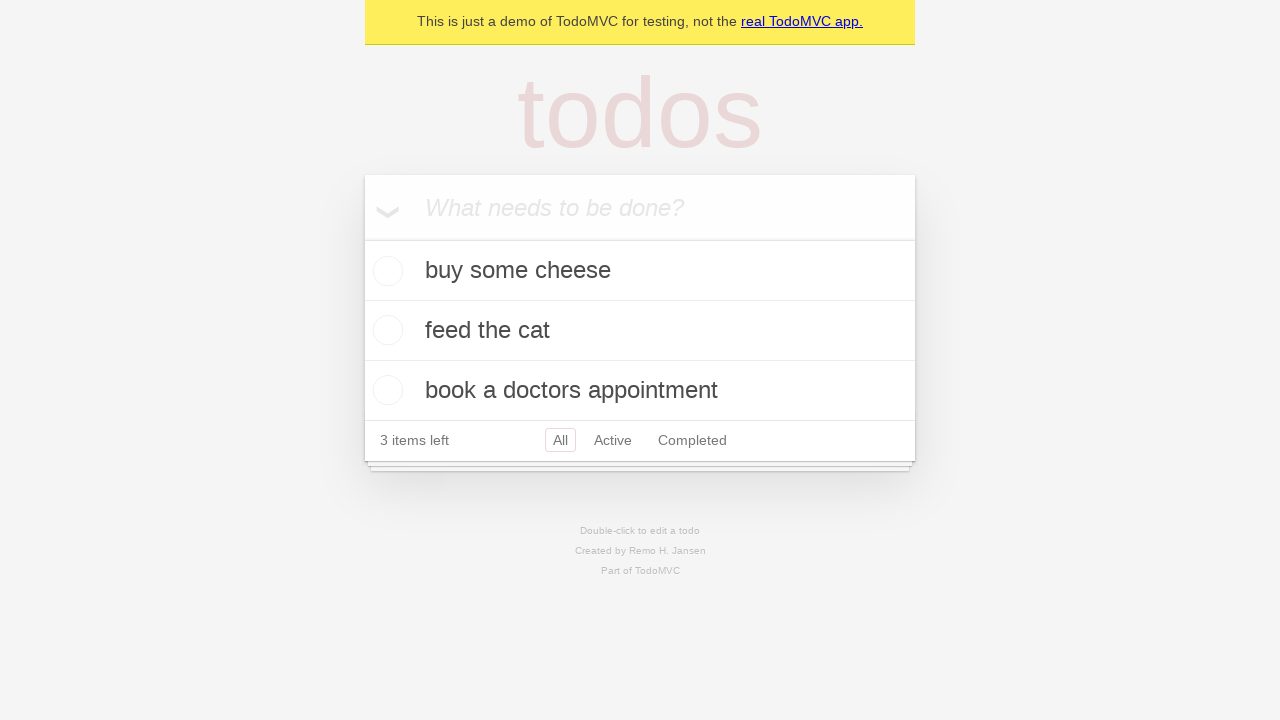

Clicked 'Mark all as complete' checkbox to mark all items as complete at (362, 238) on internal:label="Mark all as complete"i
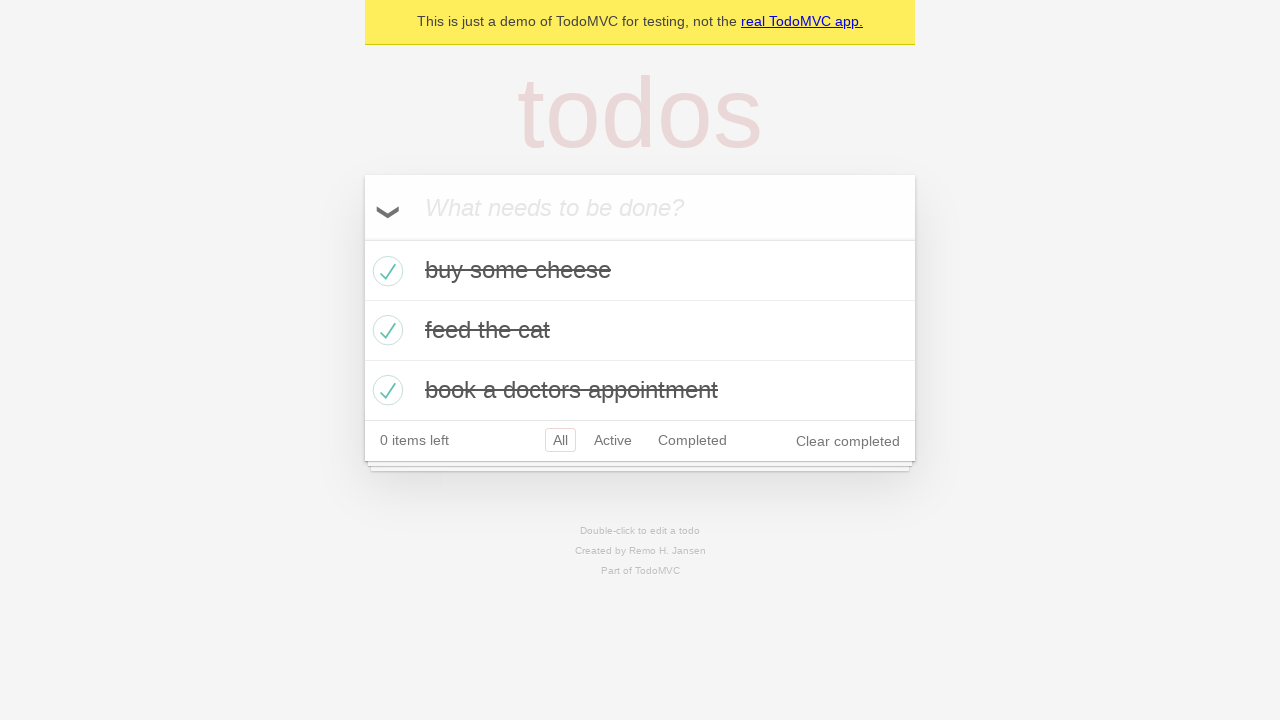

Clicked 'Mark all as complete' checkbox again to uncheck and clear complete state at (362, 238) on internal:label="Mark all as complete"i
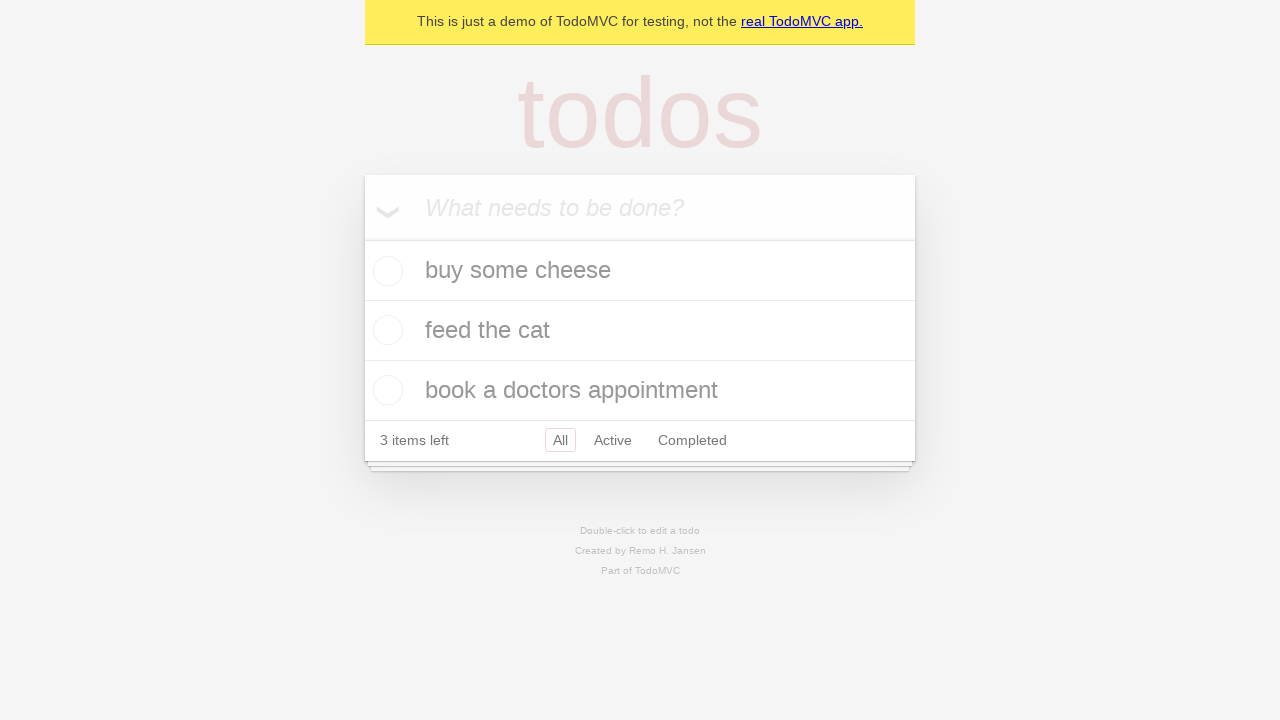

Waited for todo items to be displayed after clearing complete state
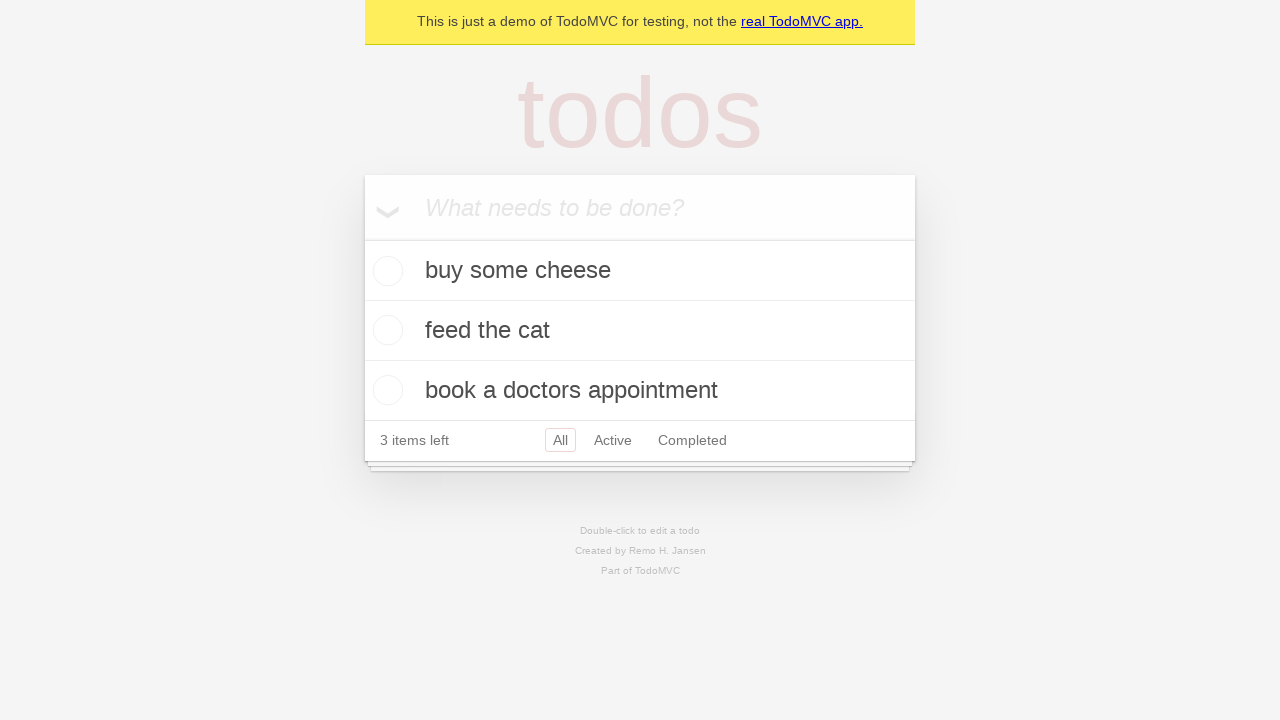

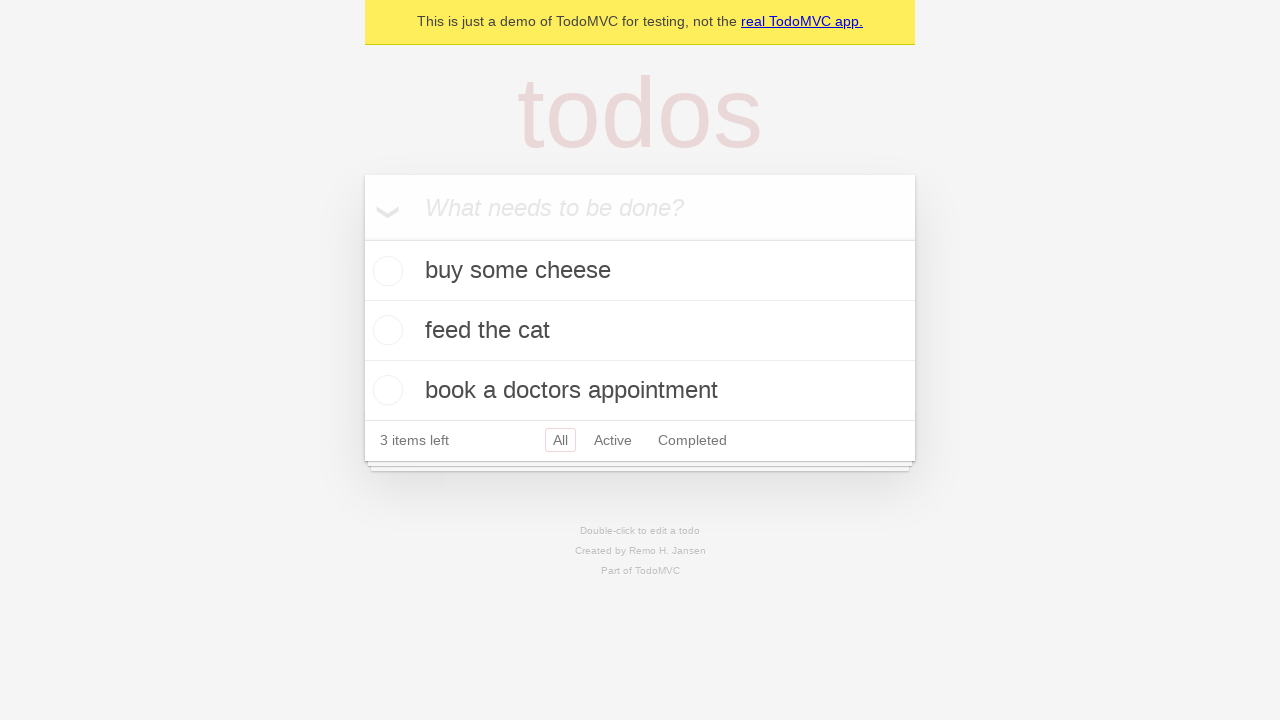